Tests various checkbox interactions including basic checkbox clicking, notification verification, toggle switches, disabled state verification, and multi-select checkbox menu interactions

Starting URL: https://leafground.com/checkbox.xhtml

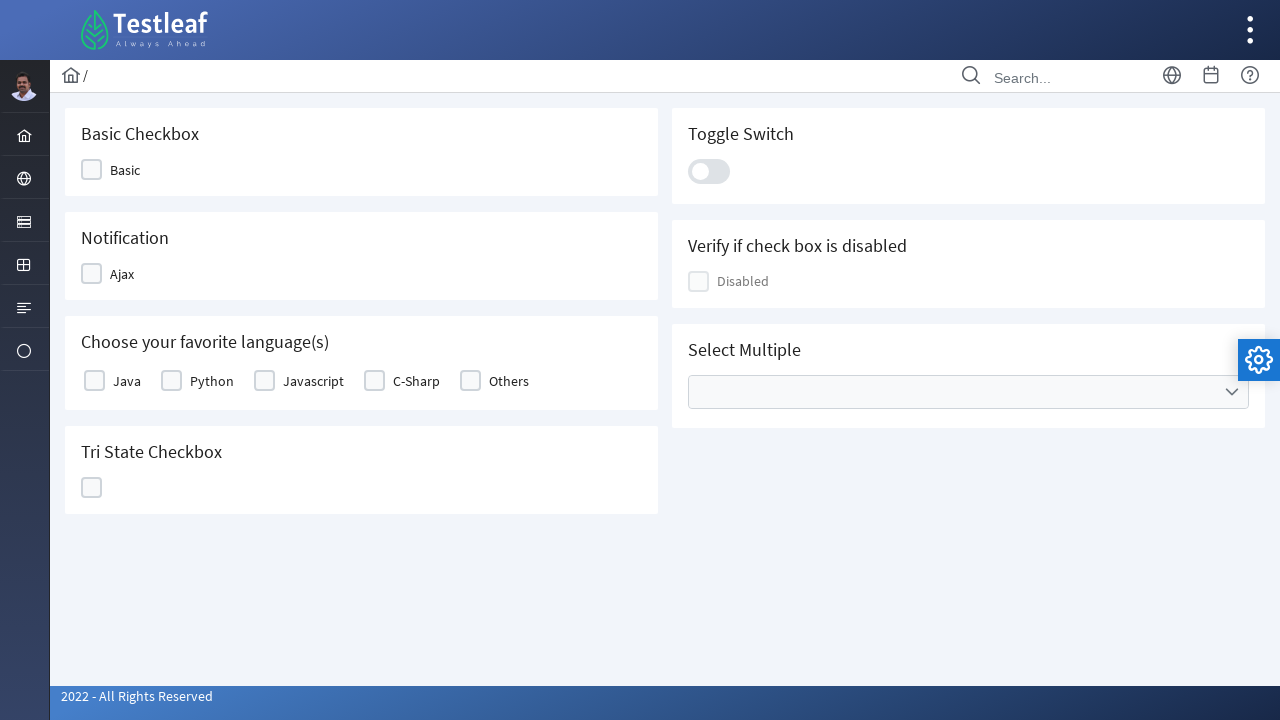

Clicked on Basic checkbox at (118, 170) on xpath=//span[text()='Basic']/parent::div
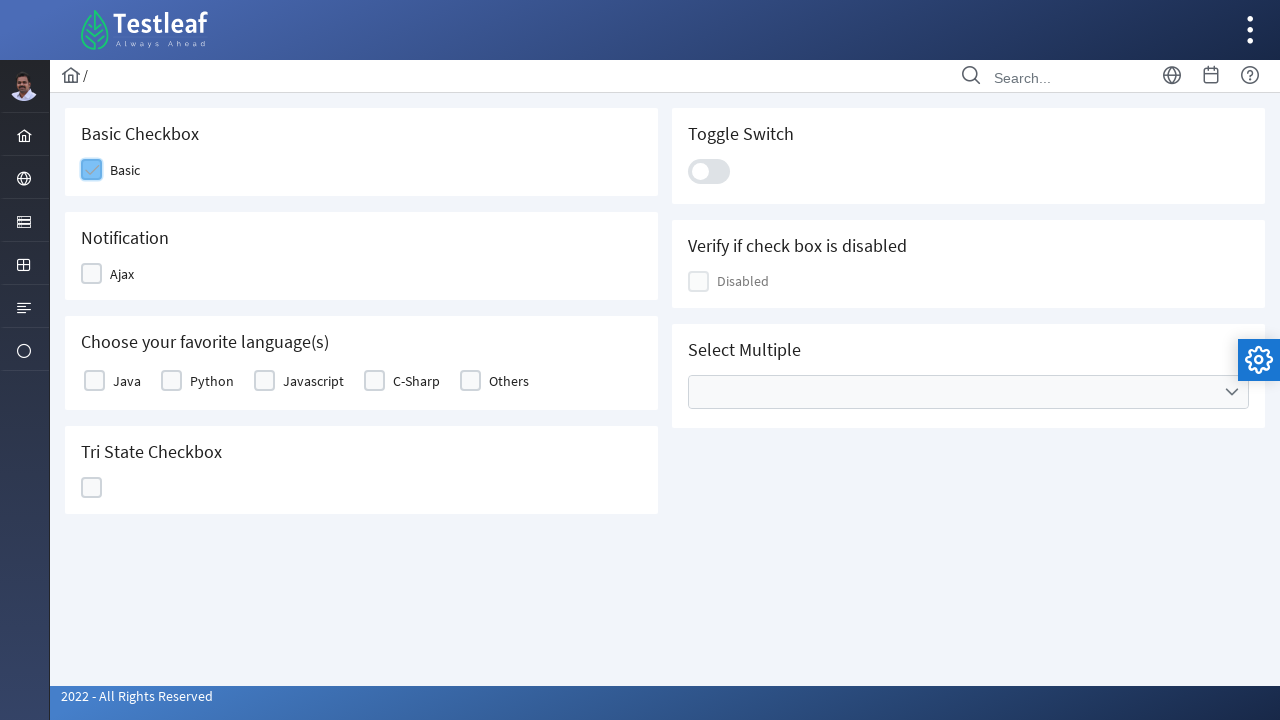

Clicked on Ajax checkbox at (116, 274) on xpath=//span[text()='Ajax']/parent::div
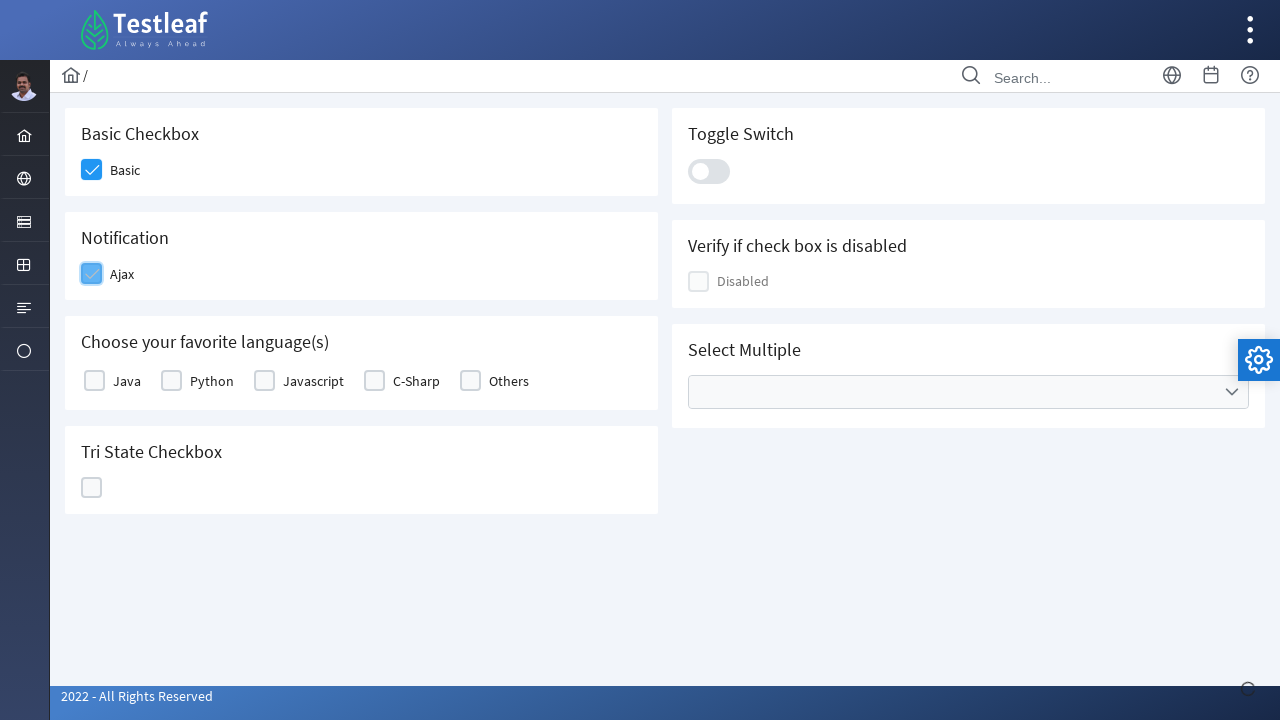

Notification message appeared
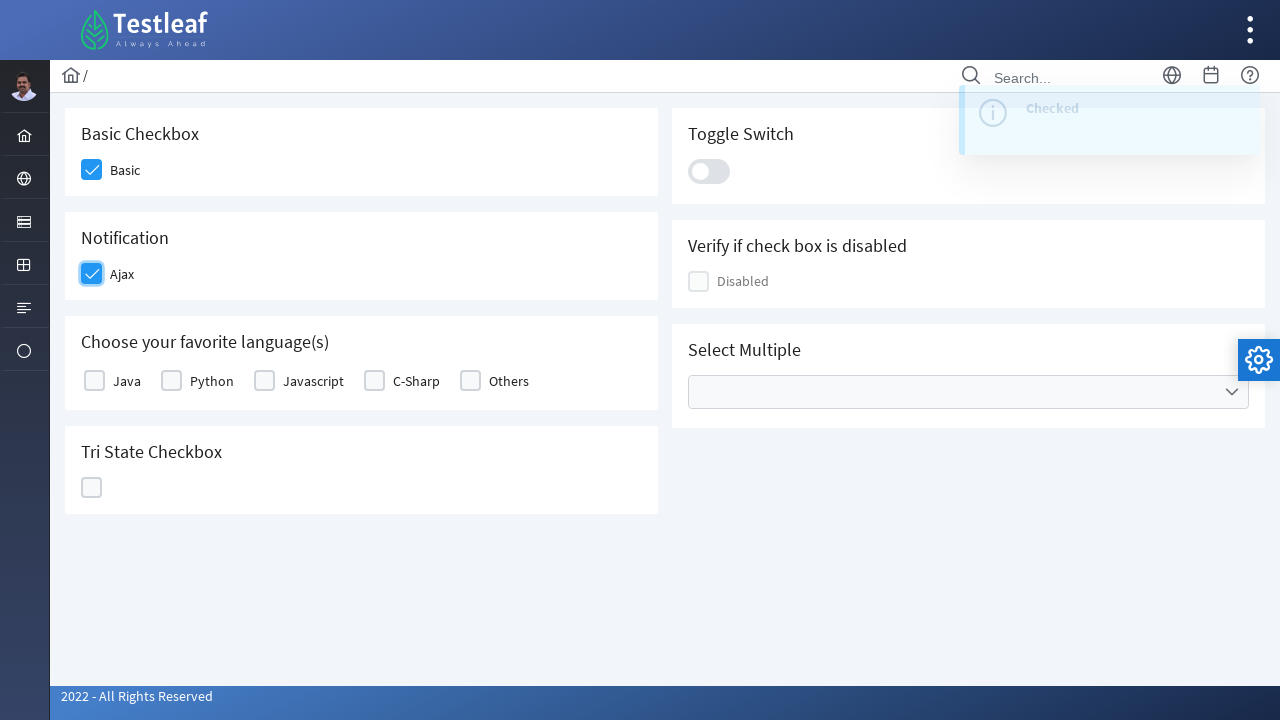

Retrieved notification text: Checked
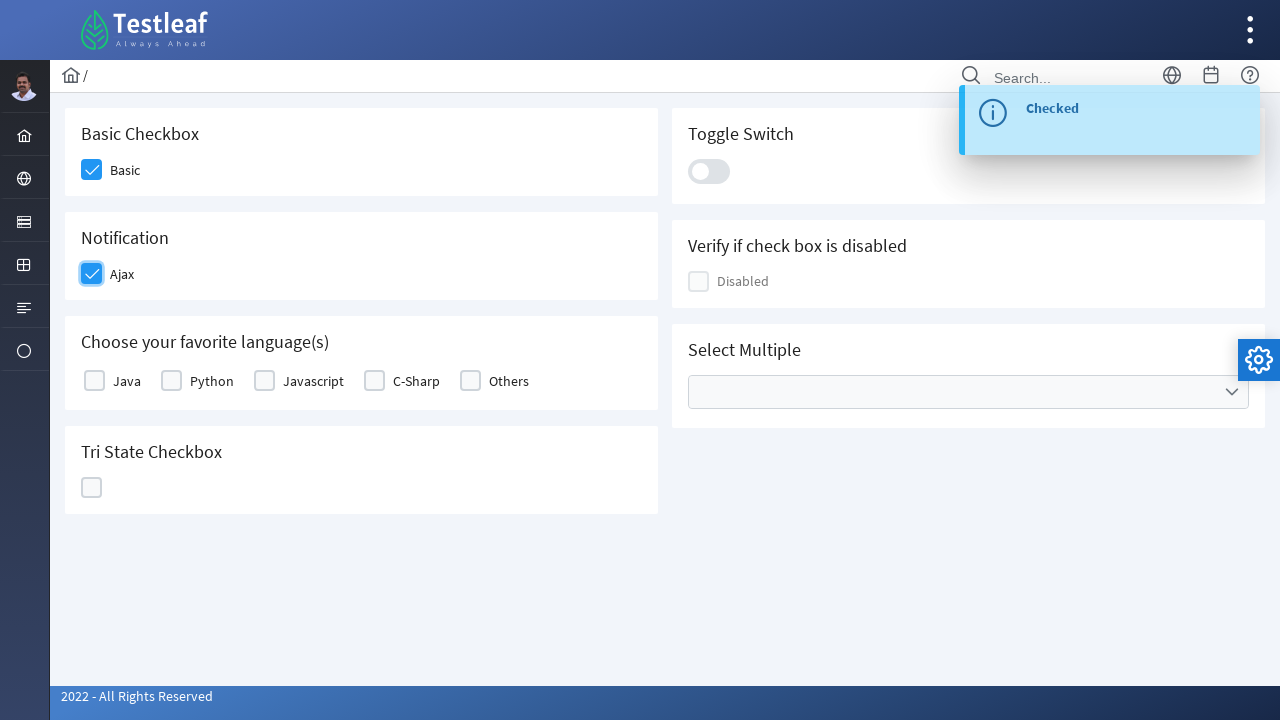

Clicked on toggle switch at (709, 171) on xpath=//div[@class='ui-toggleswitch-slider']
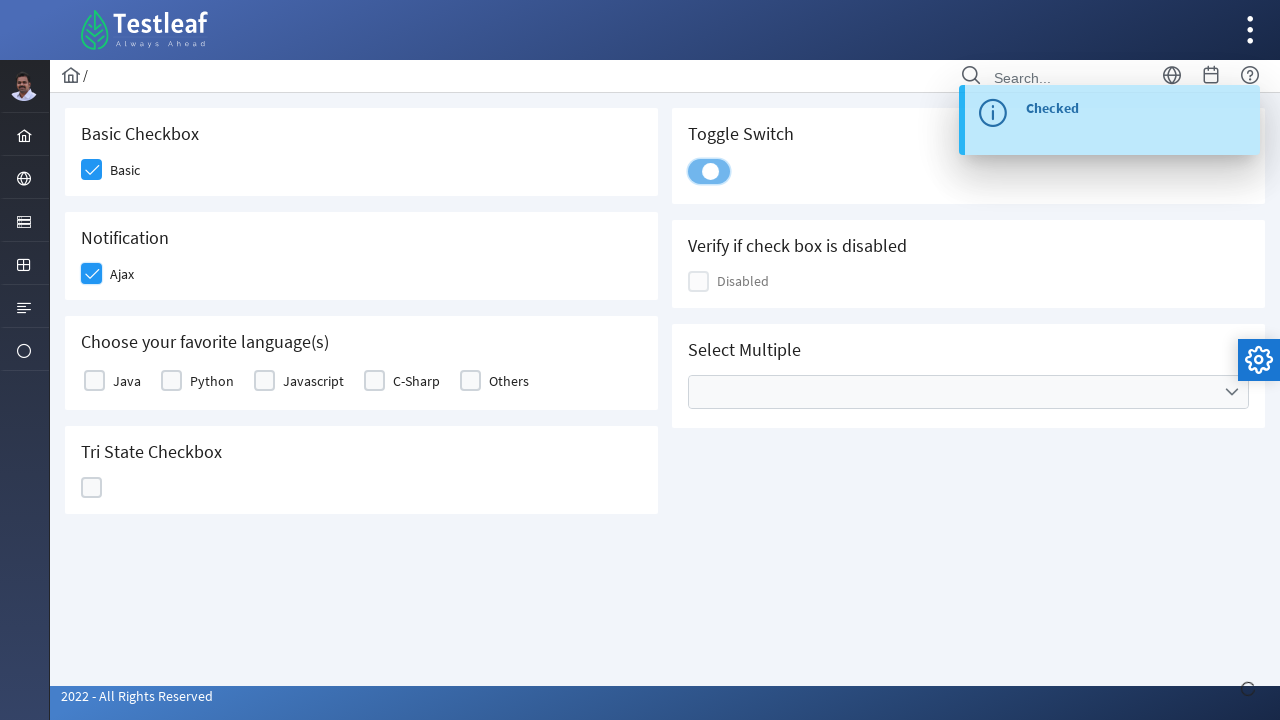

Toggle message appeared
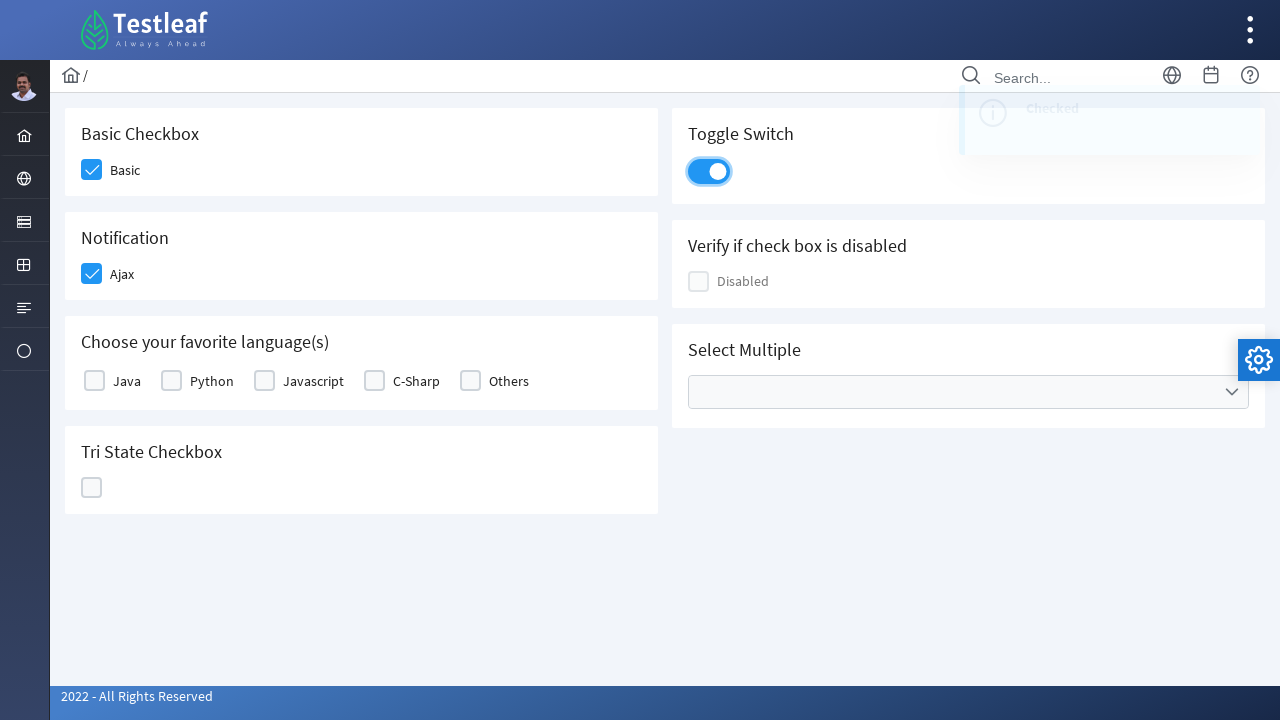

Retrieved toggle message text: Checked
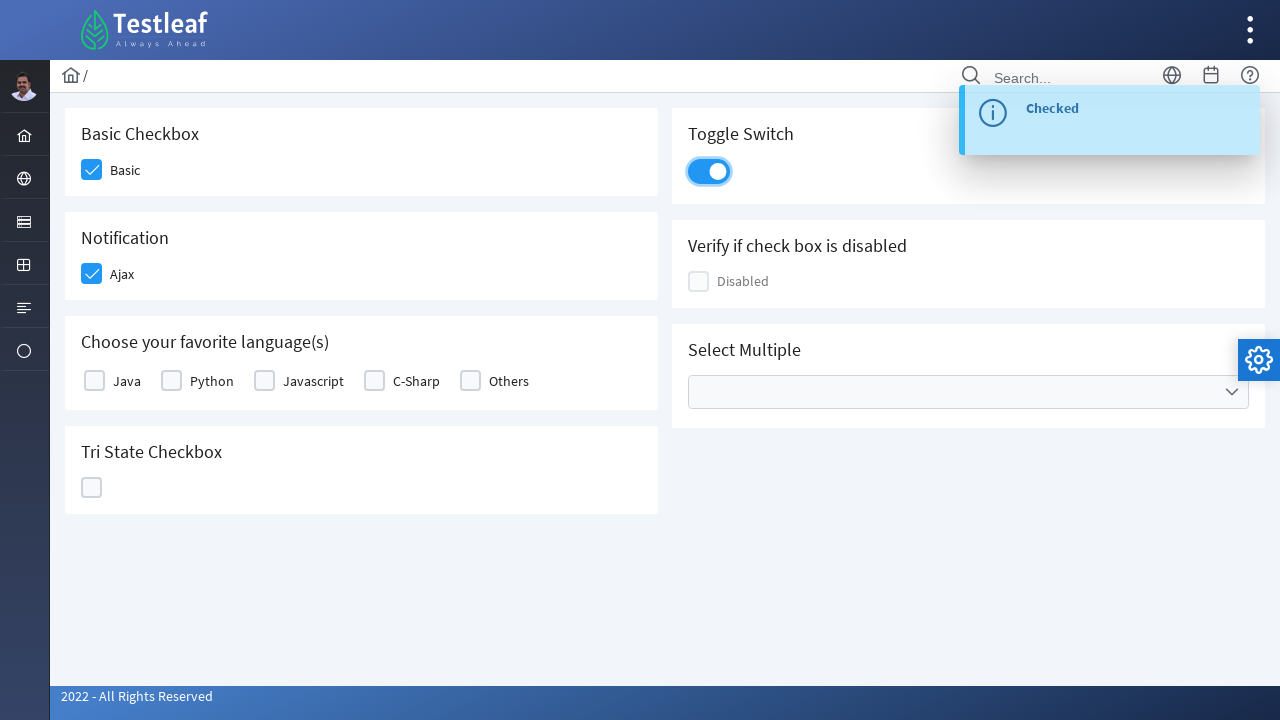

Located disabled checkbox element
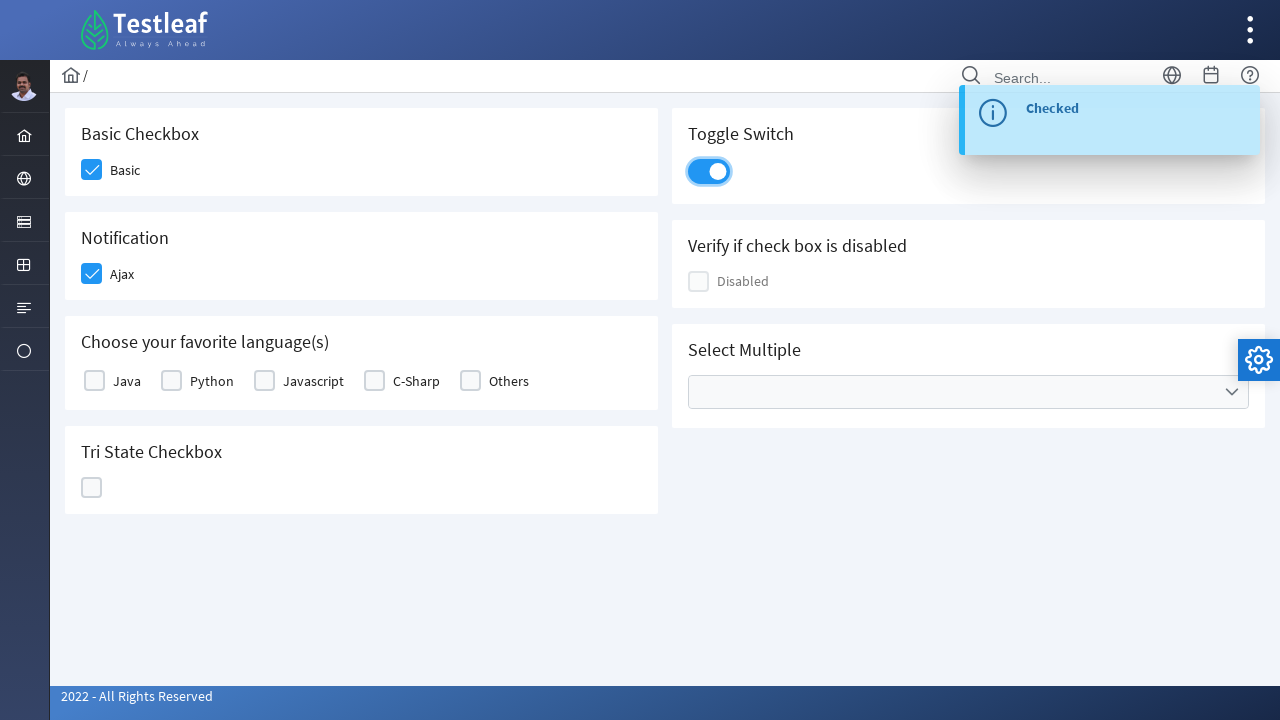

Verified checkbox enabled state: False
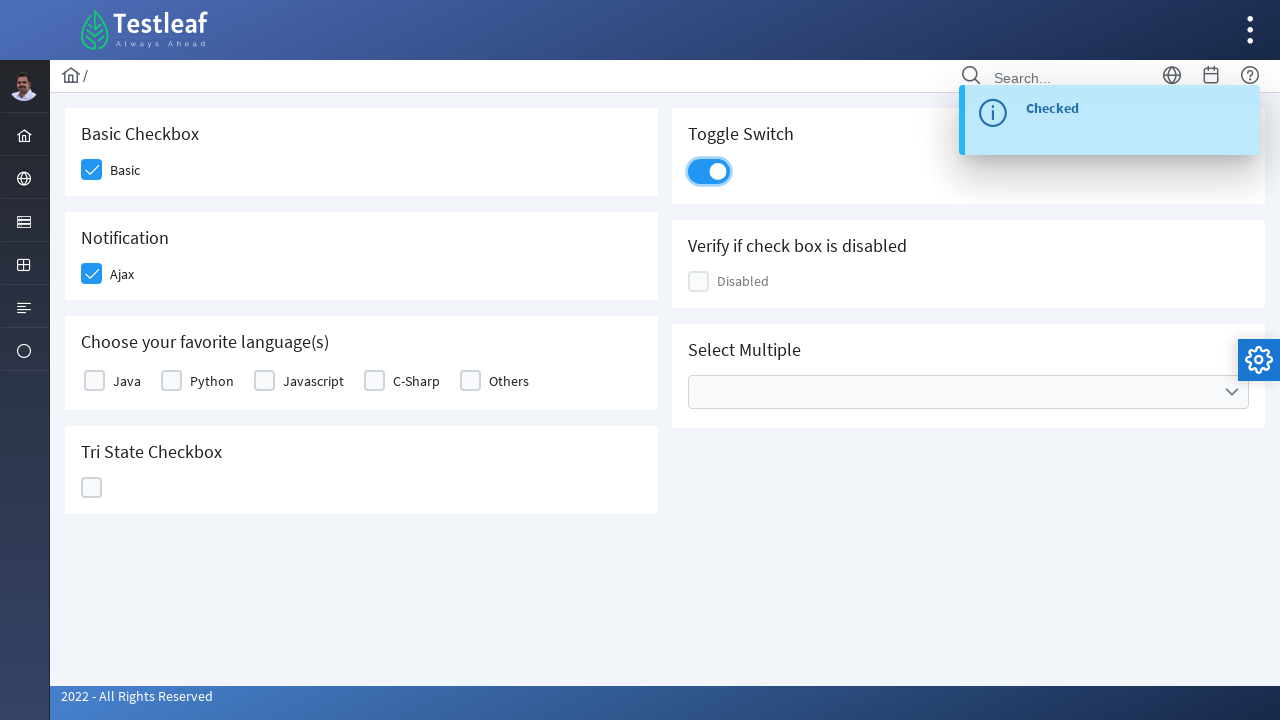

Confirmed checkbox is disabled as expected
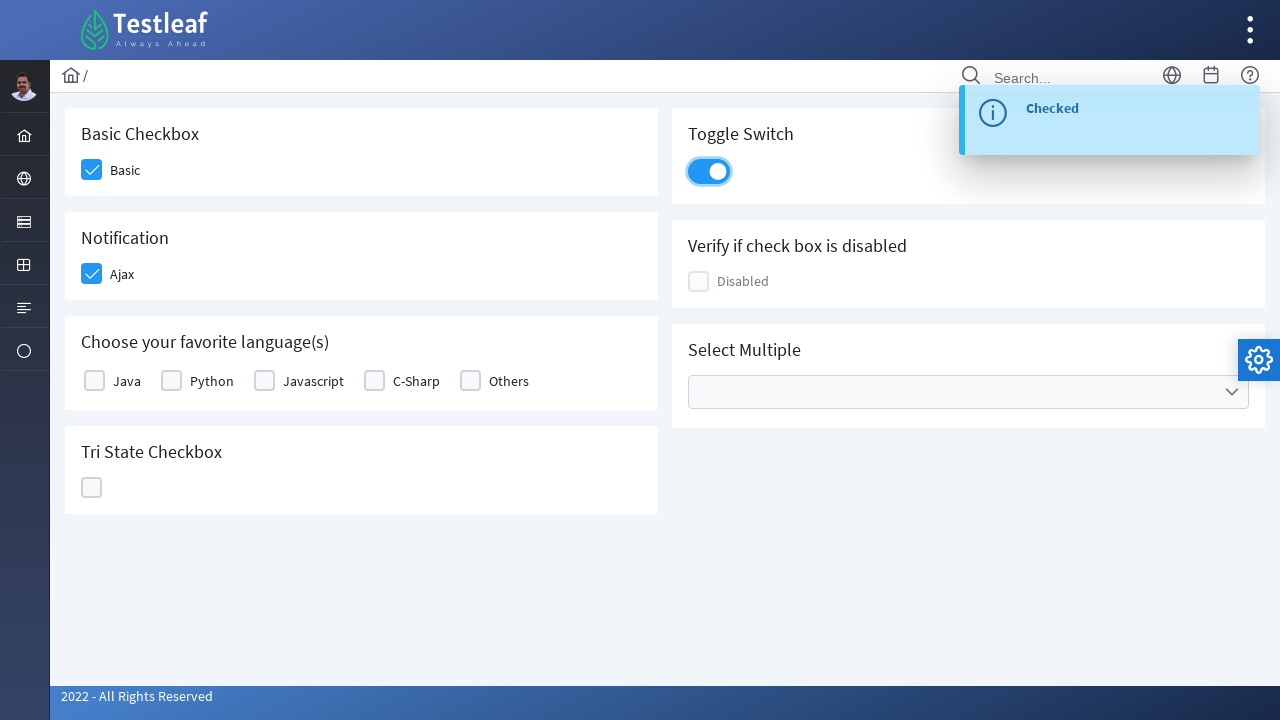

Clicked on multi-select checkbox menu at (1232, 392) on (//div[contains(@class,'selectcheckboxmenu')])[2]
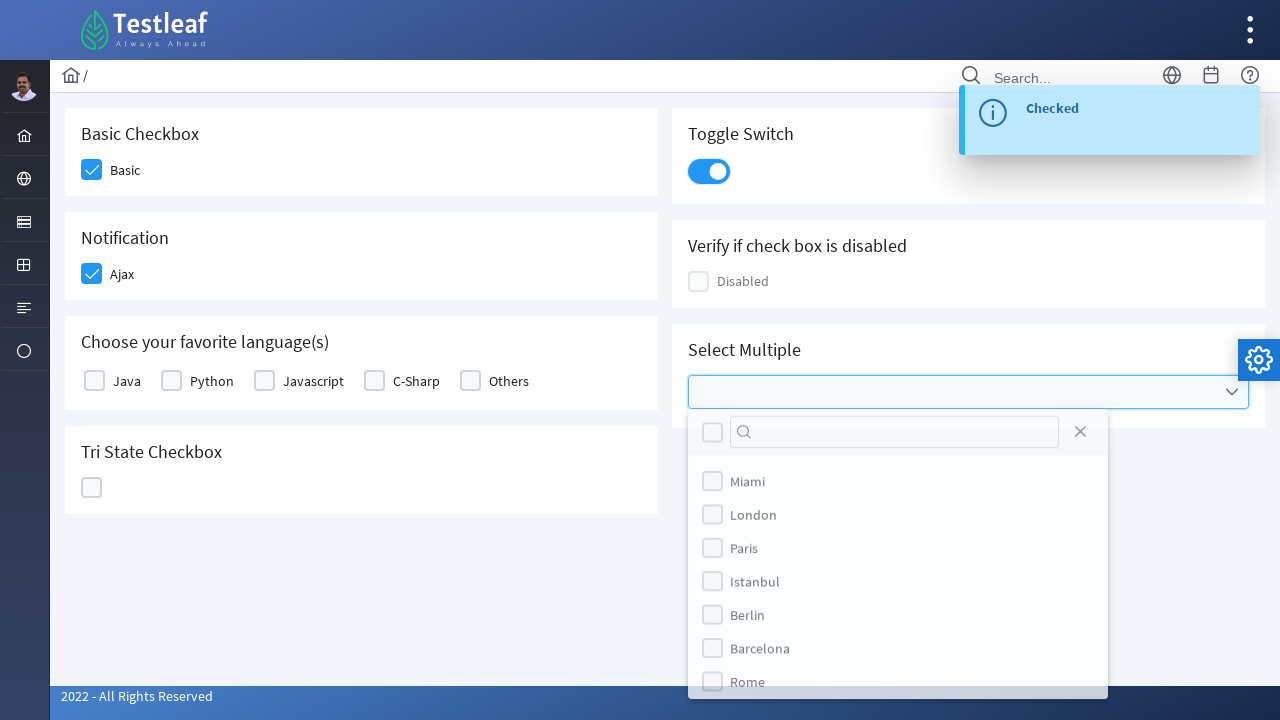

Waited for dropdown to be visible
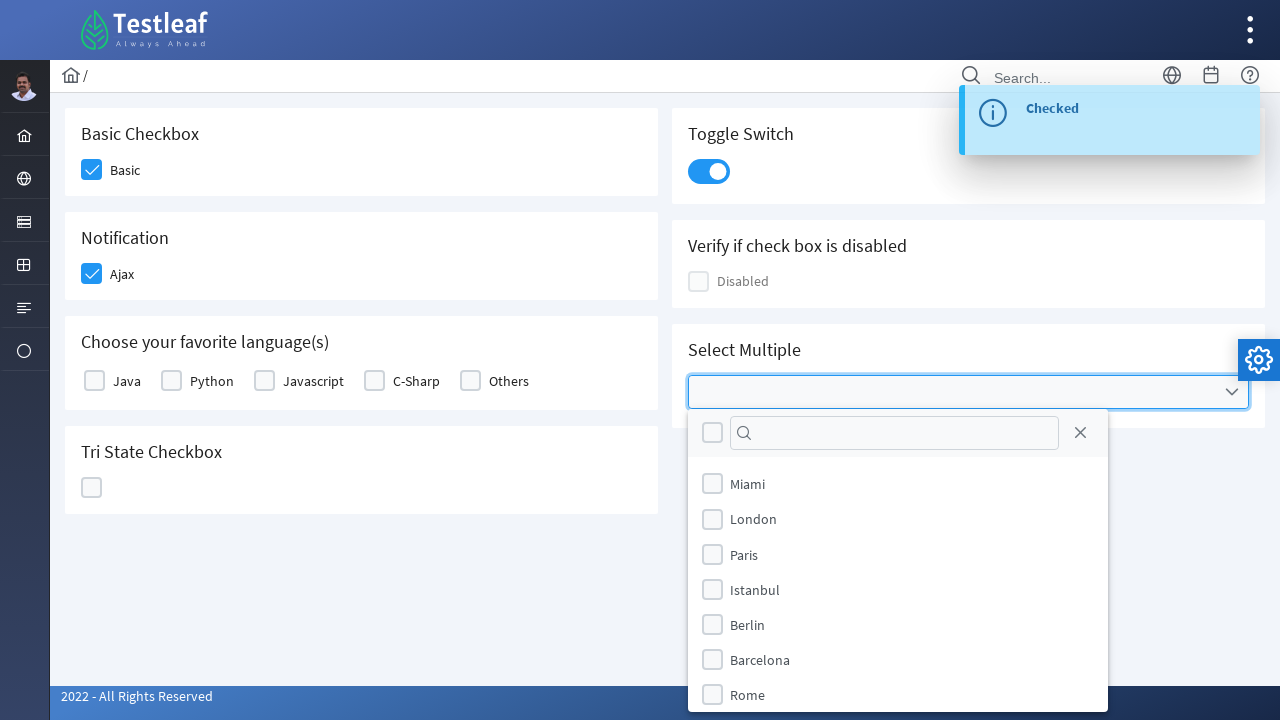

Selected Paris option from dropdown at (712, 554) on (//li[@data-item-value='Paris']//div)[3]
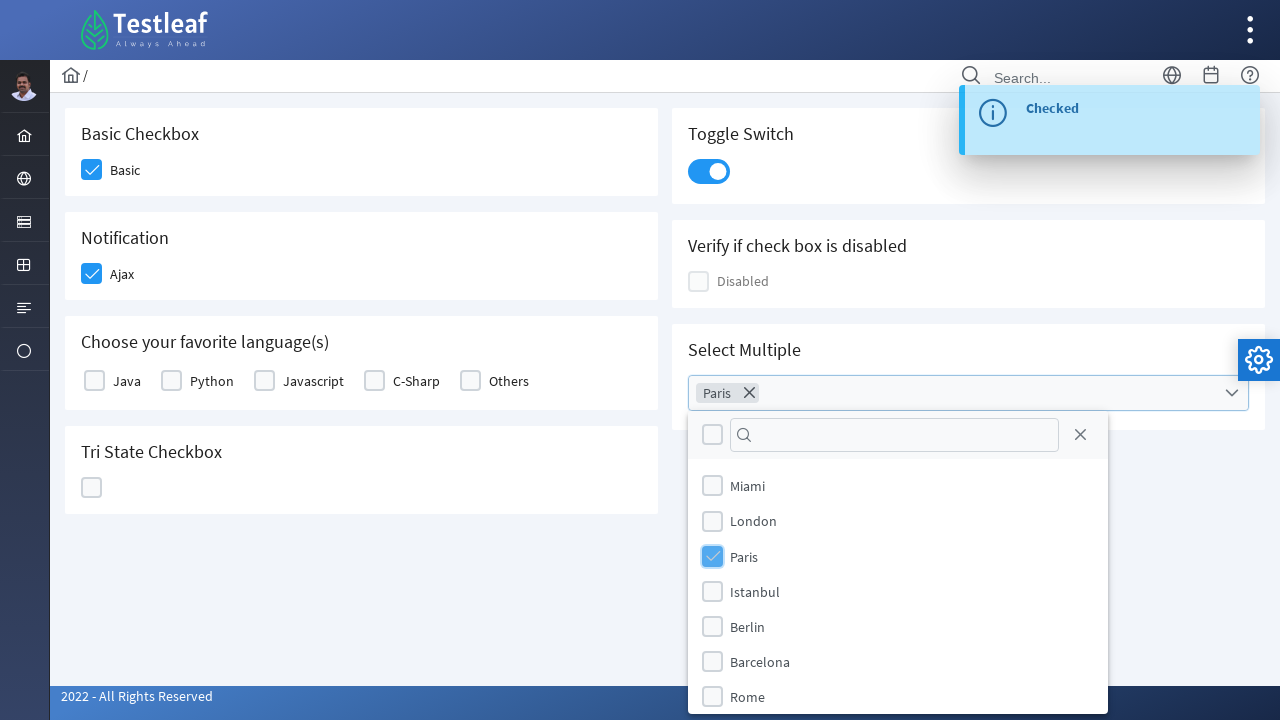

Selected London option from dropdown at (712, 521) on (//li[@data-item-value='London']//div)[3]
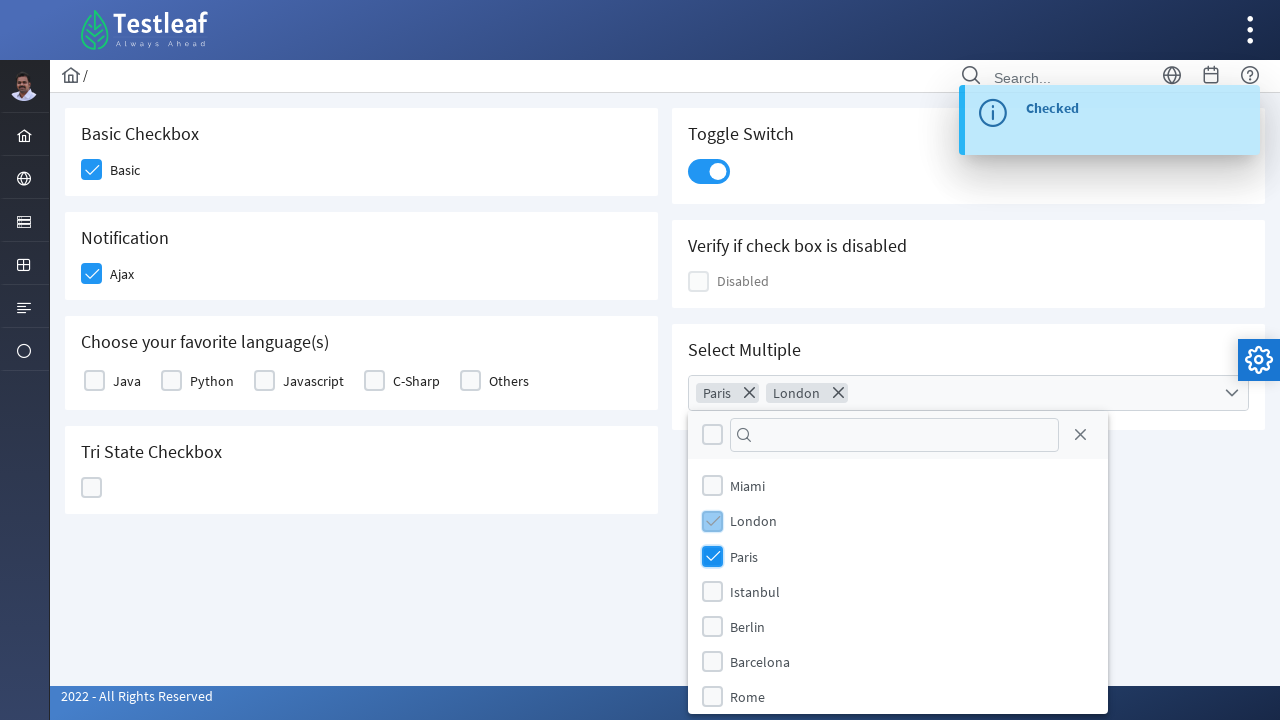

Selected Berlin option from dropdown at (712, 626) on (//li[@data-item-value='Berlin']//div)[3]
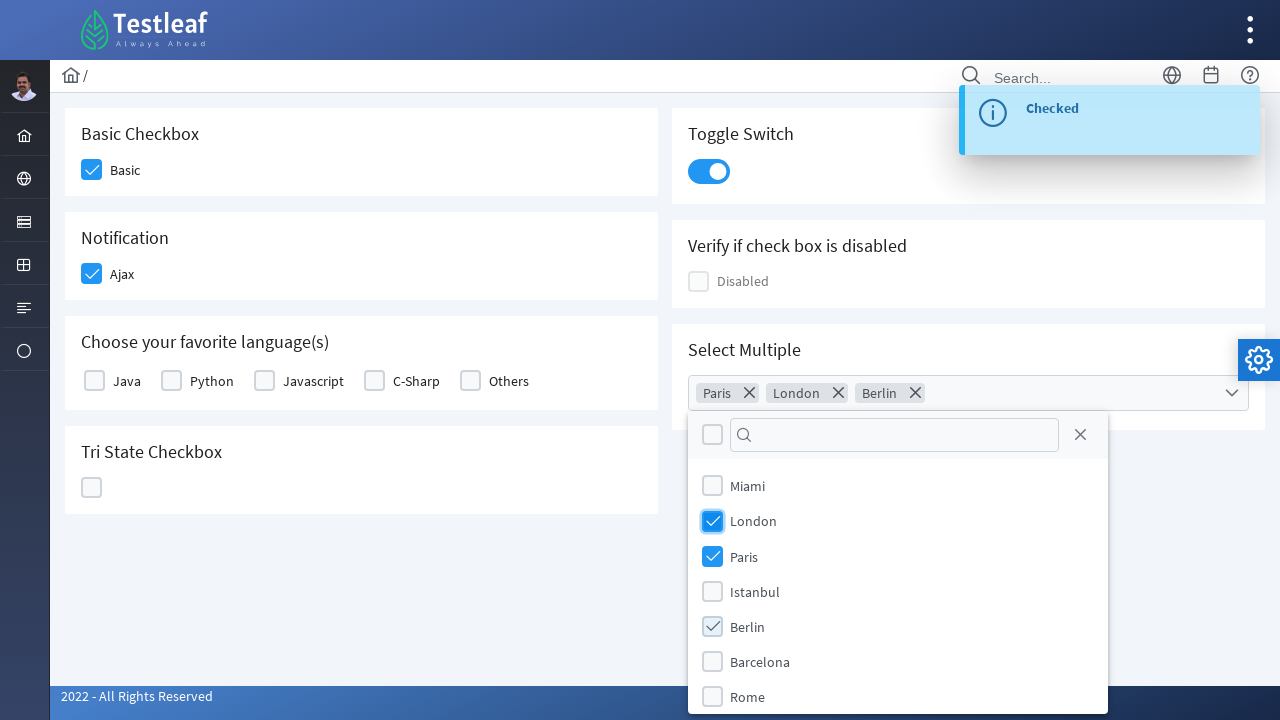

Retrieved Paris option class attribute
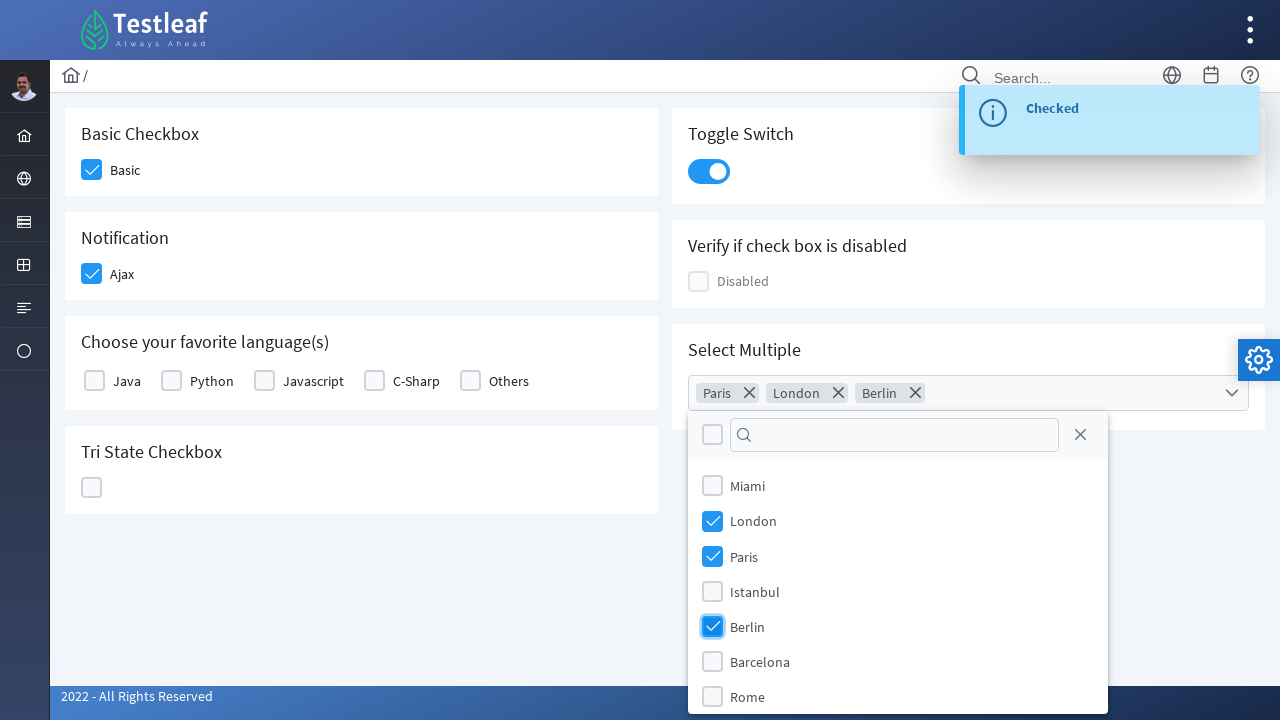

Retrieved London option class attribute
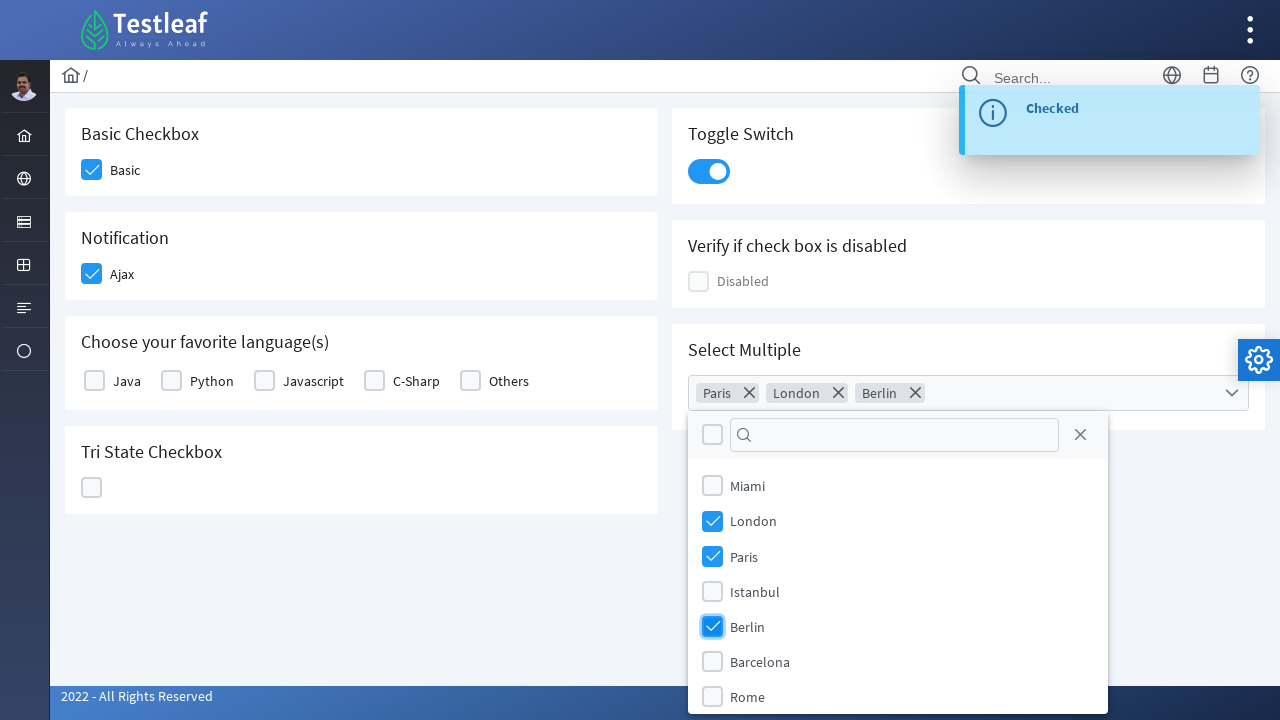

Retrieved Berlin option class attribute
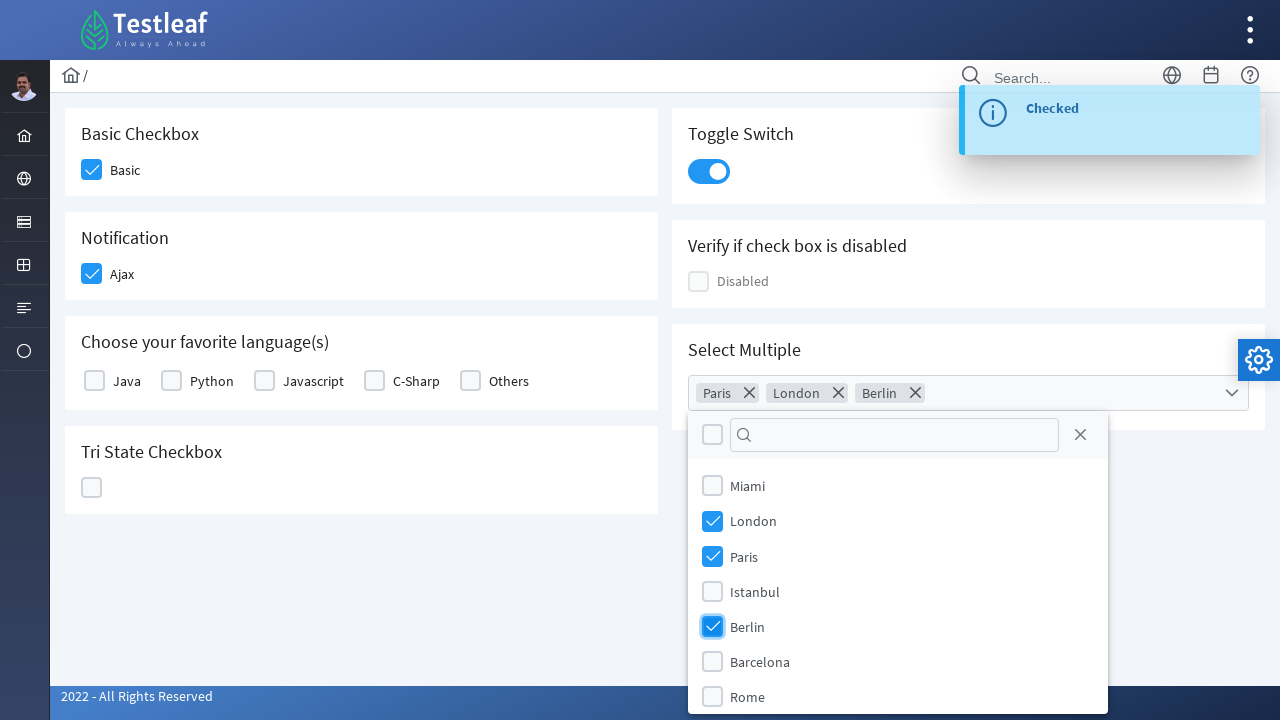

Verified all three options (Paris, London, Berlin) are selected with state-active class
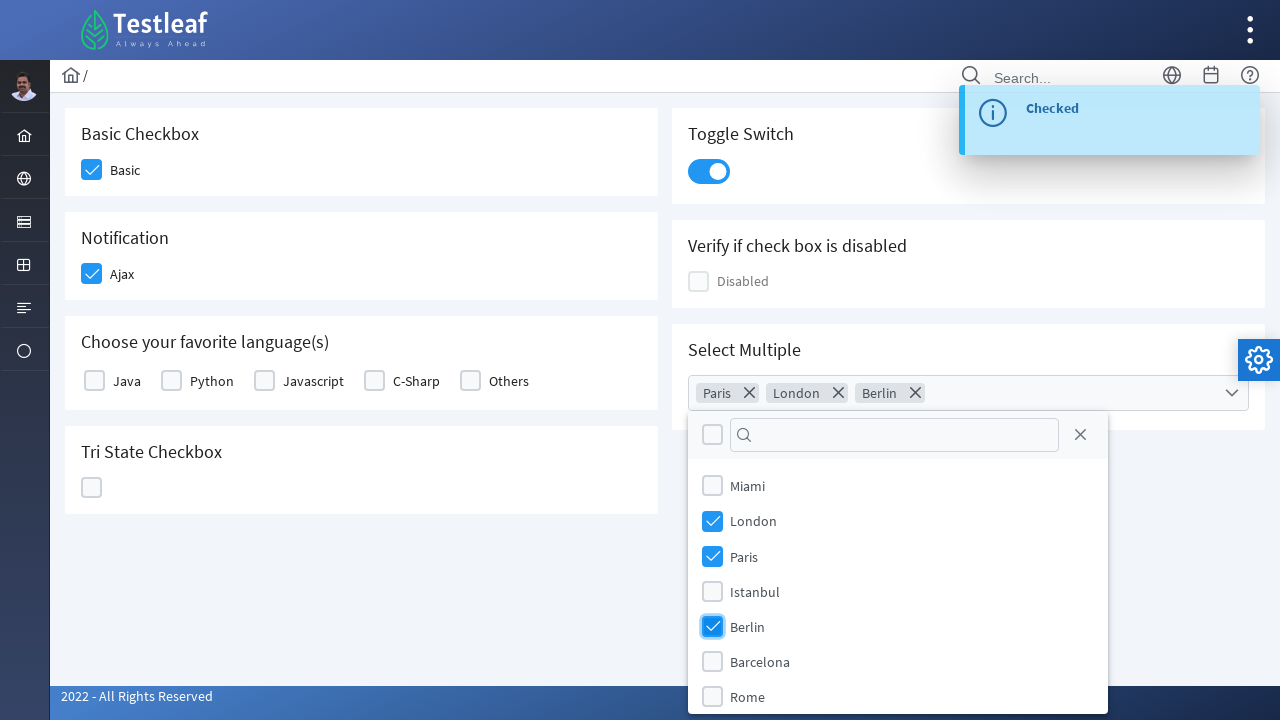

Waited before closing dropdown
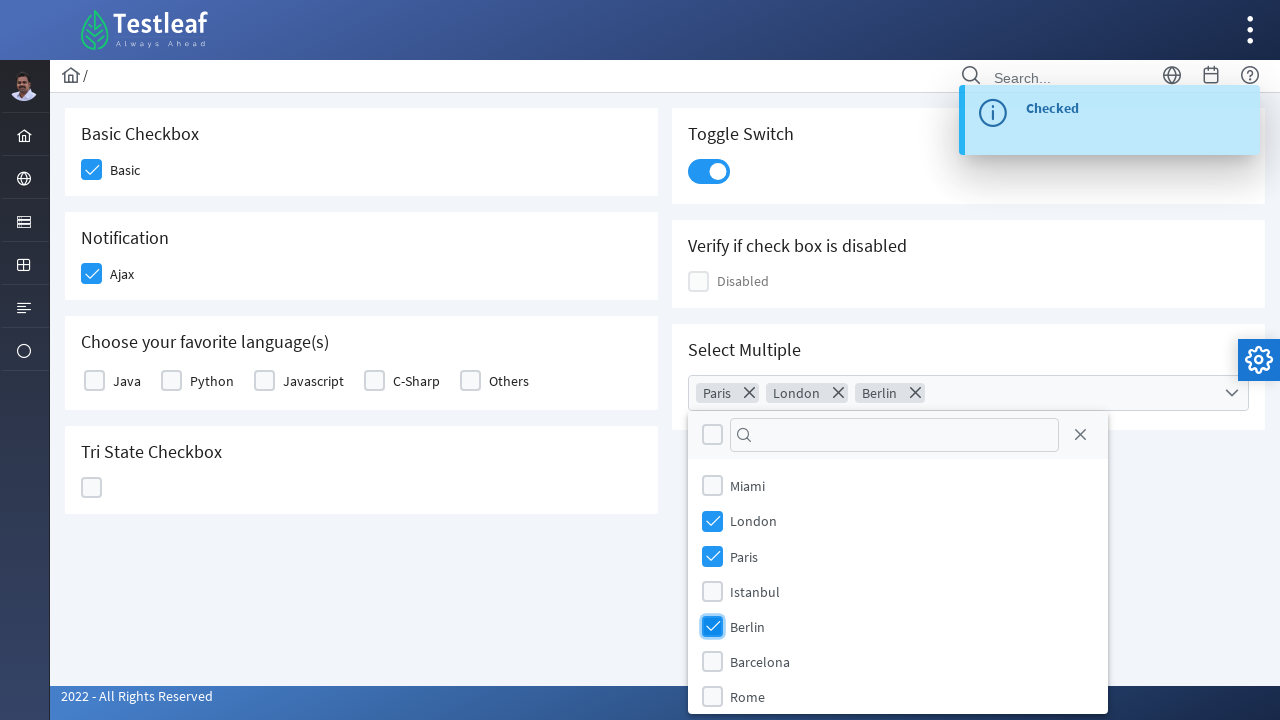

Clicked to close the dropdown menu at (1080, 435) on xpath=//span[contains(@class,'circle-close')]
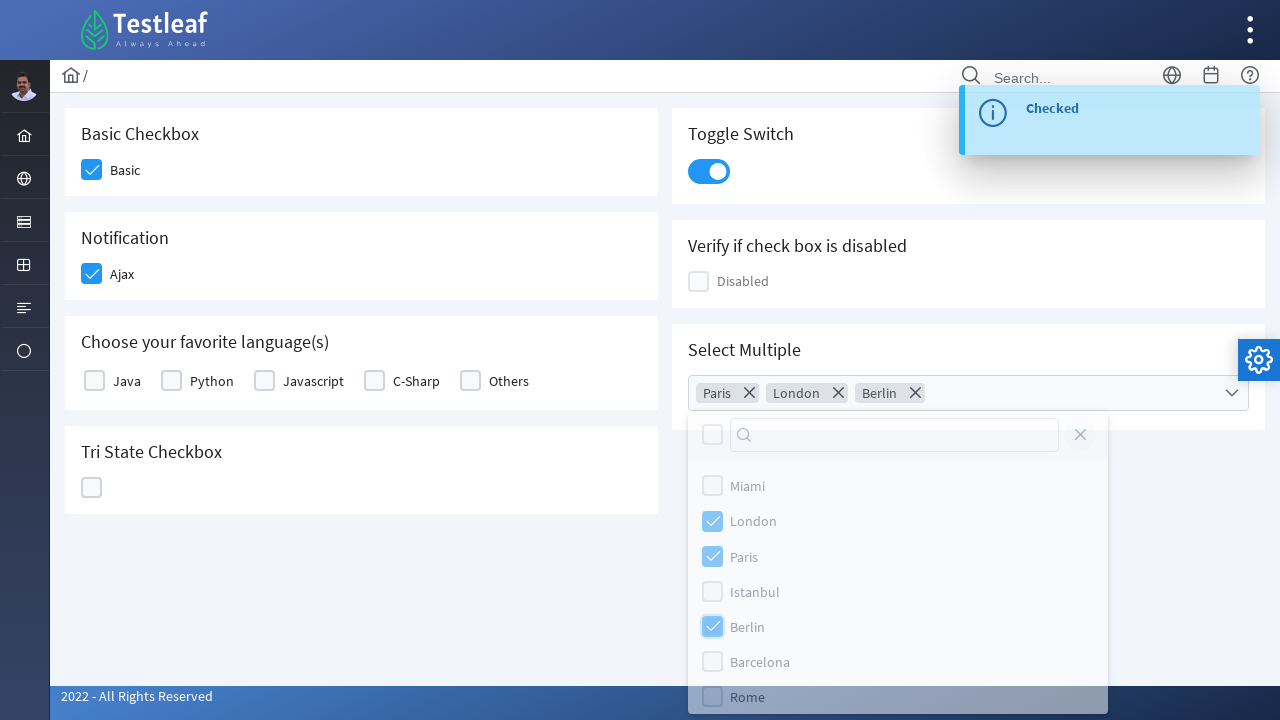

Waited for page to settle after closing dropdown
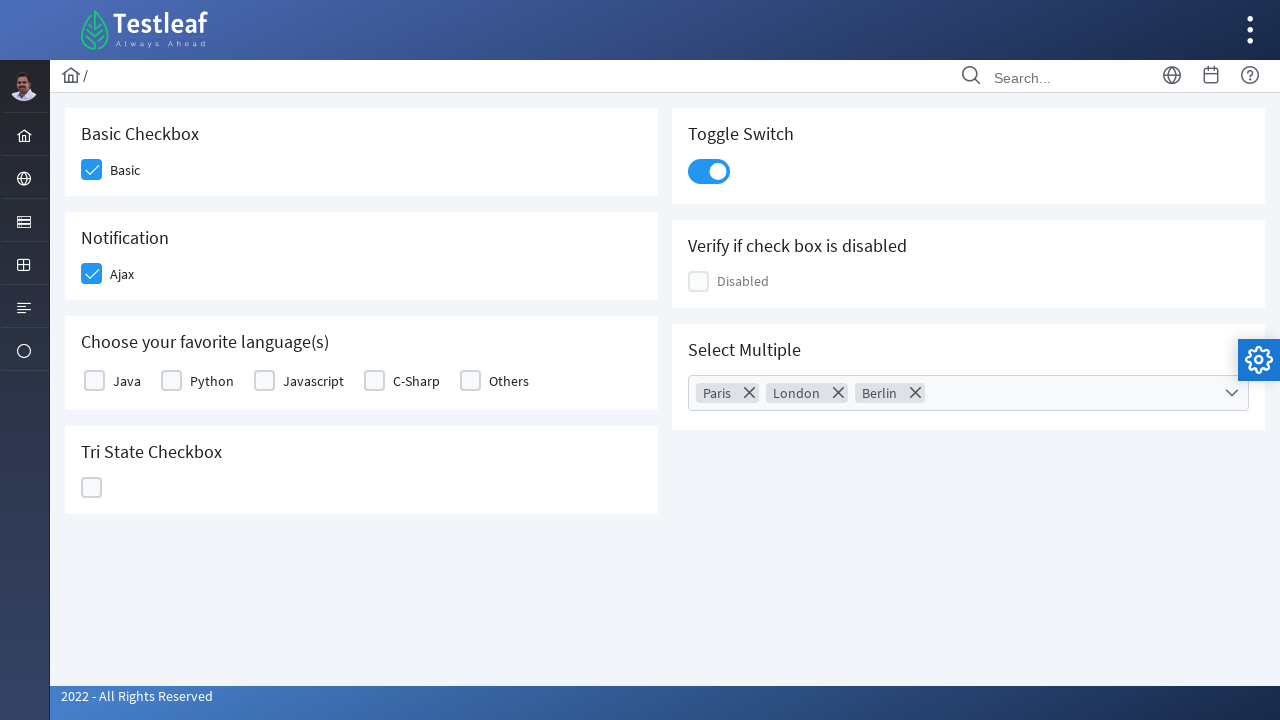

Retrieved current URL: https://leafground.com/checkbox.xhtml
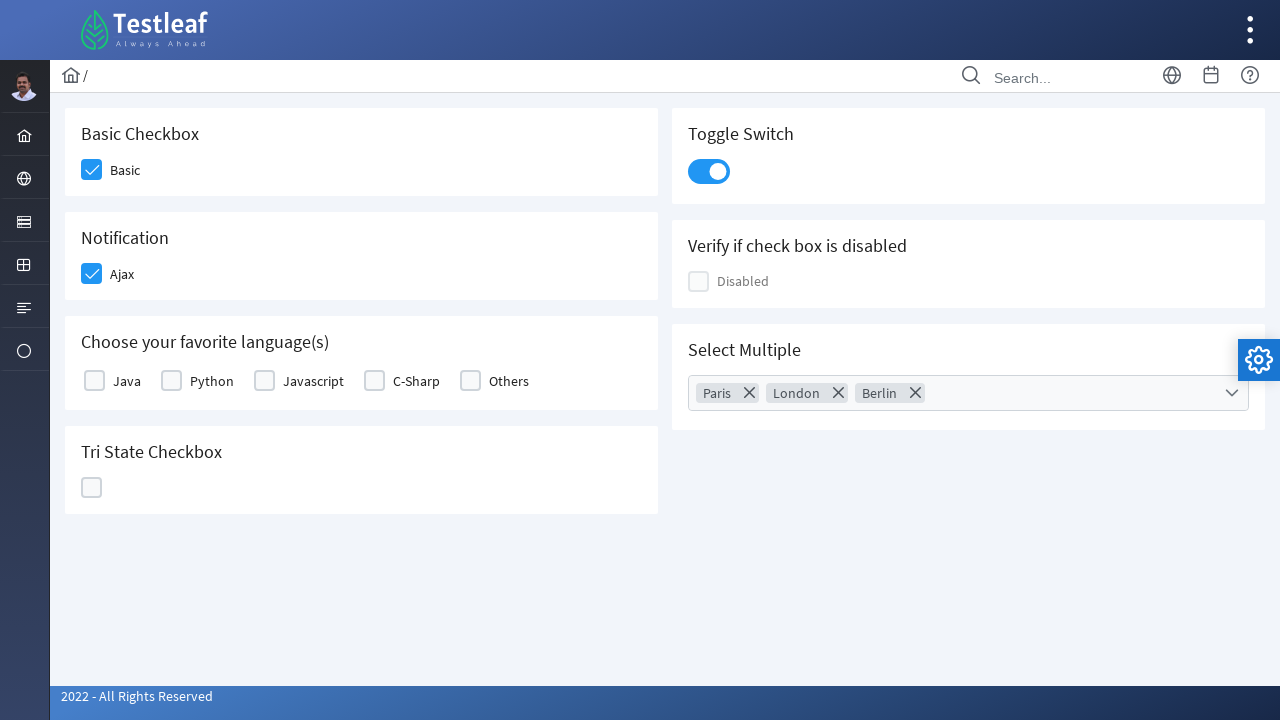

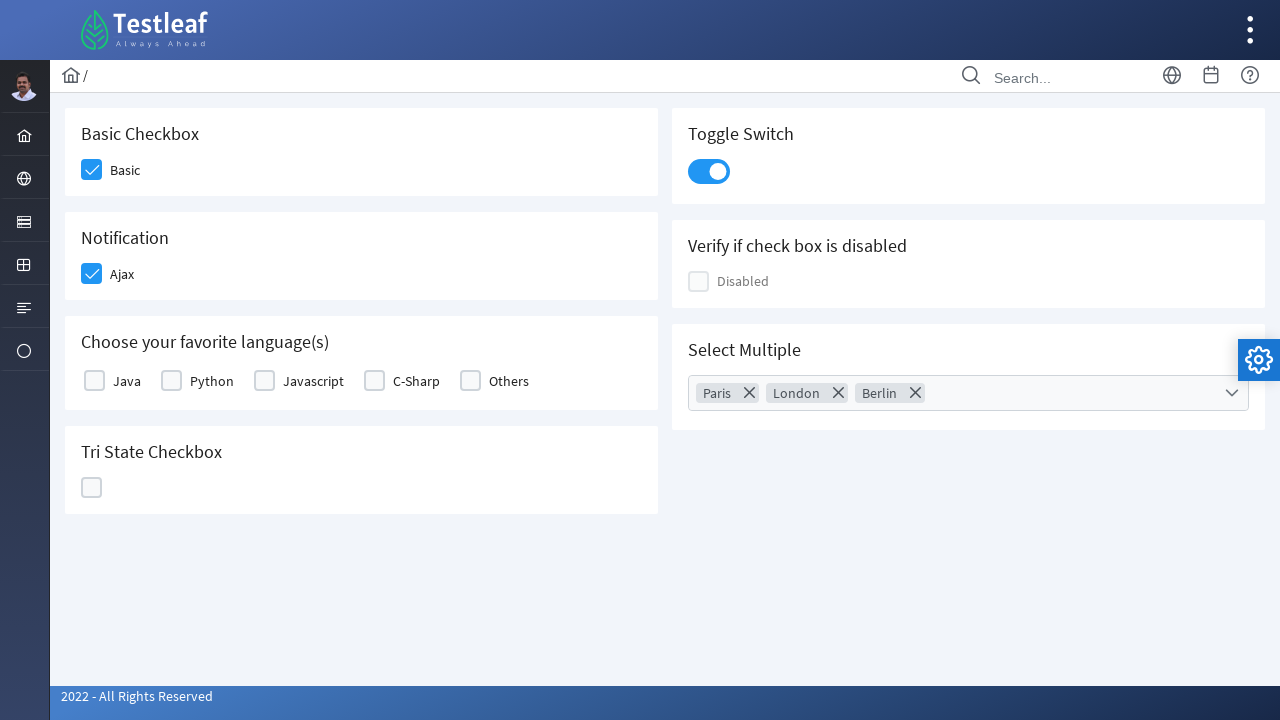